Tests navigation to the course catalog by clicking on the "Каталог курсов" (Course Catalog) link on the Netology educational platform homepage

Starting URL: https://netology.ru

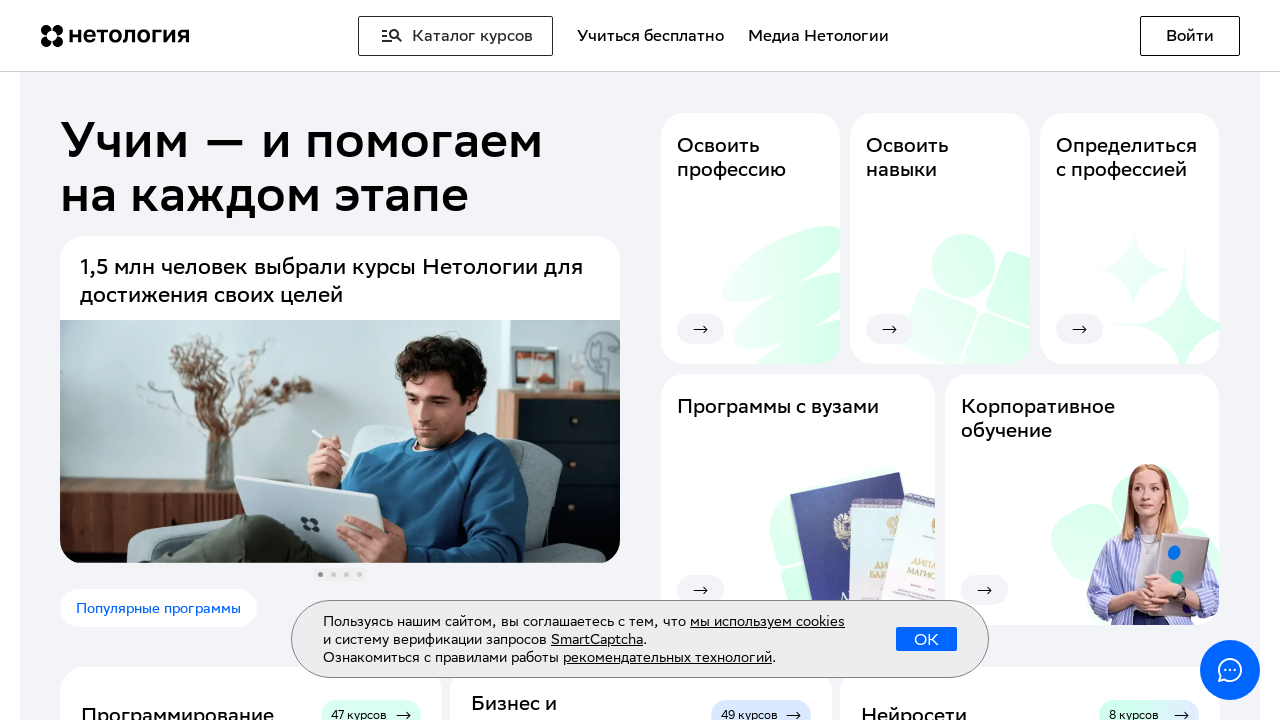

Clicked on 'Каталог курсов' (Course Catalog) link at (456, 36) on text=Каталог курсов
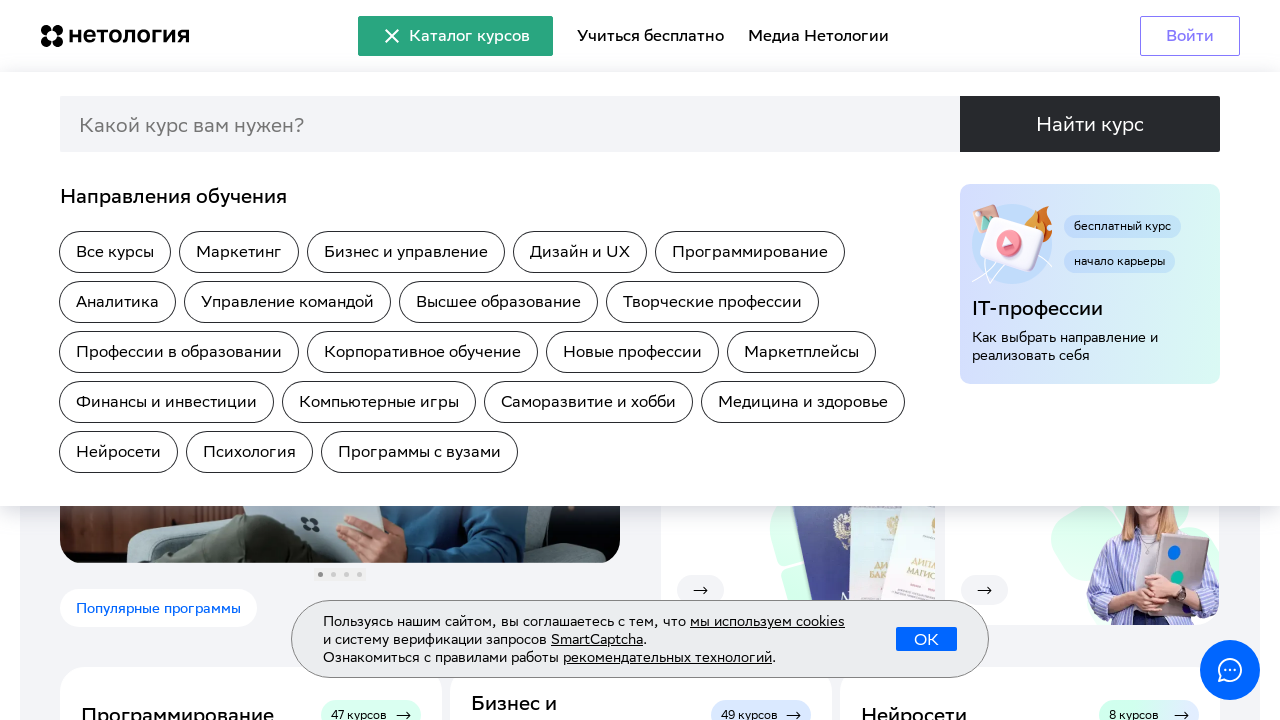

Navigation to course catalog completed (networkidle state reached)
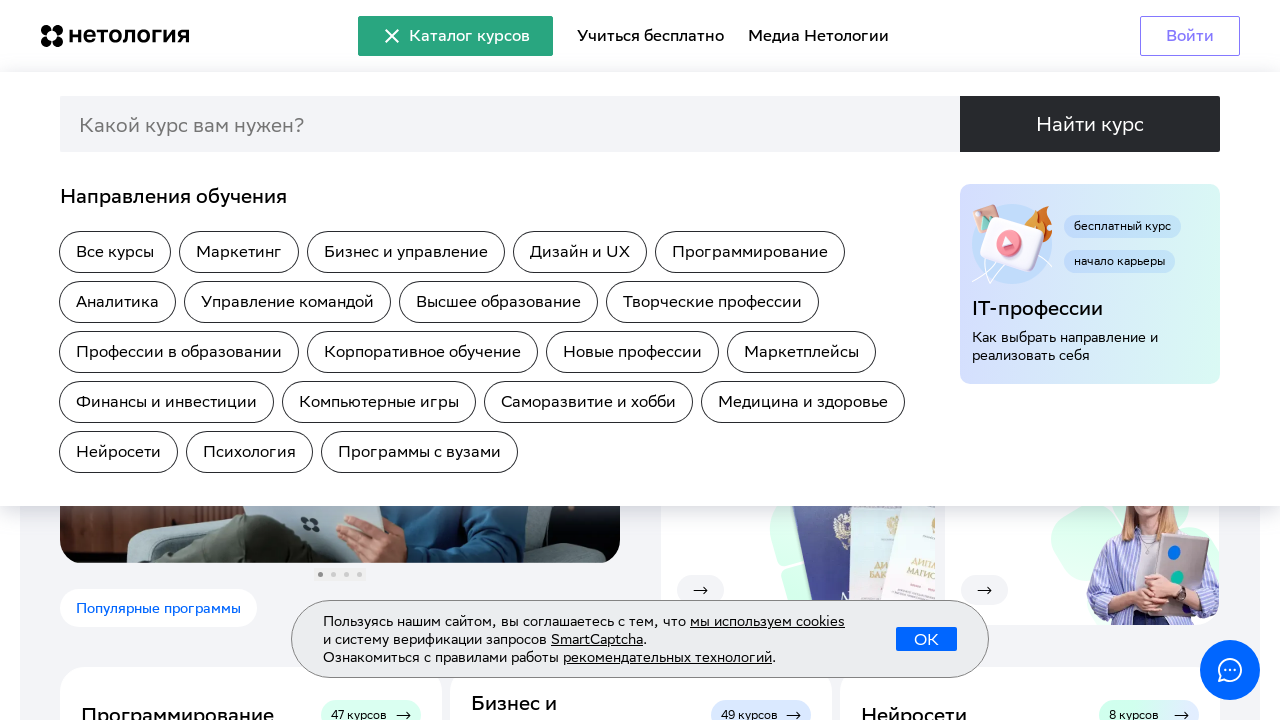

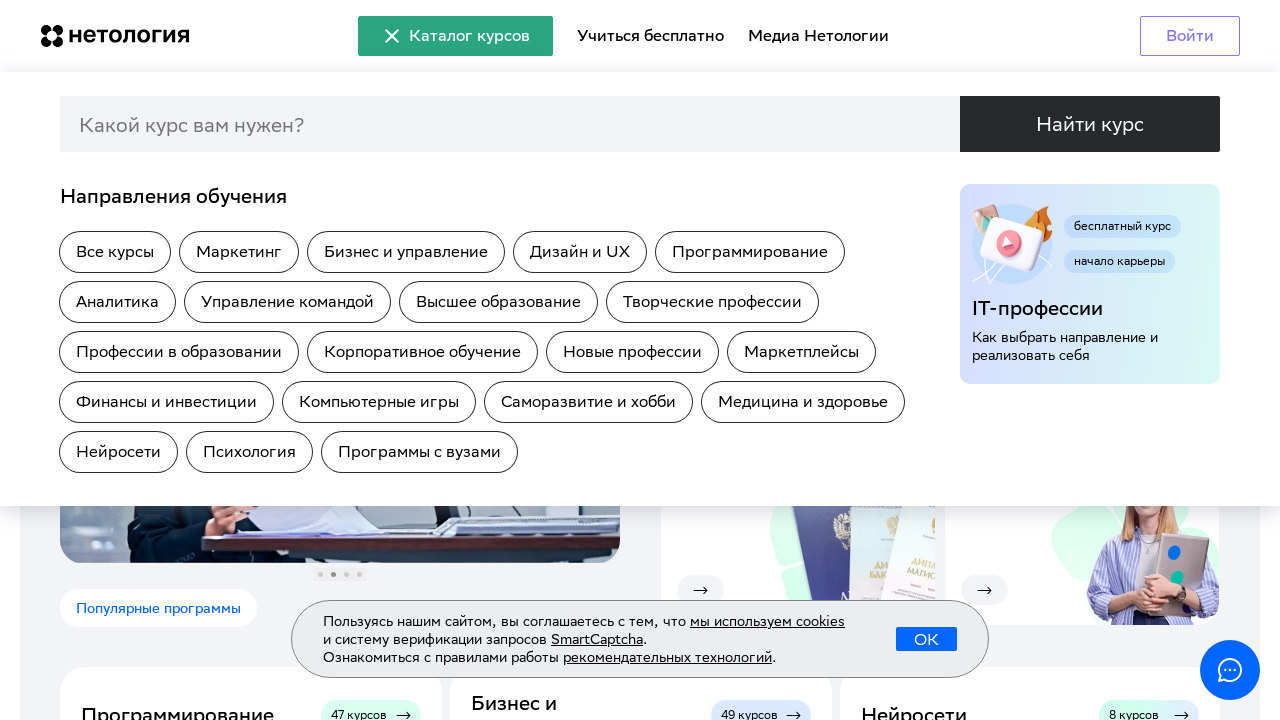